Tests that clicking Clear completed removes completed items from the list

Starting URL: https://demo.playwright.dev/todomvc

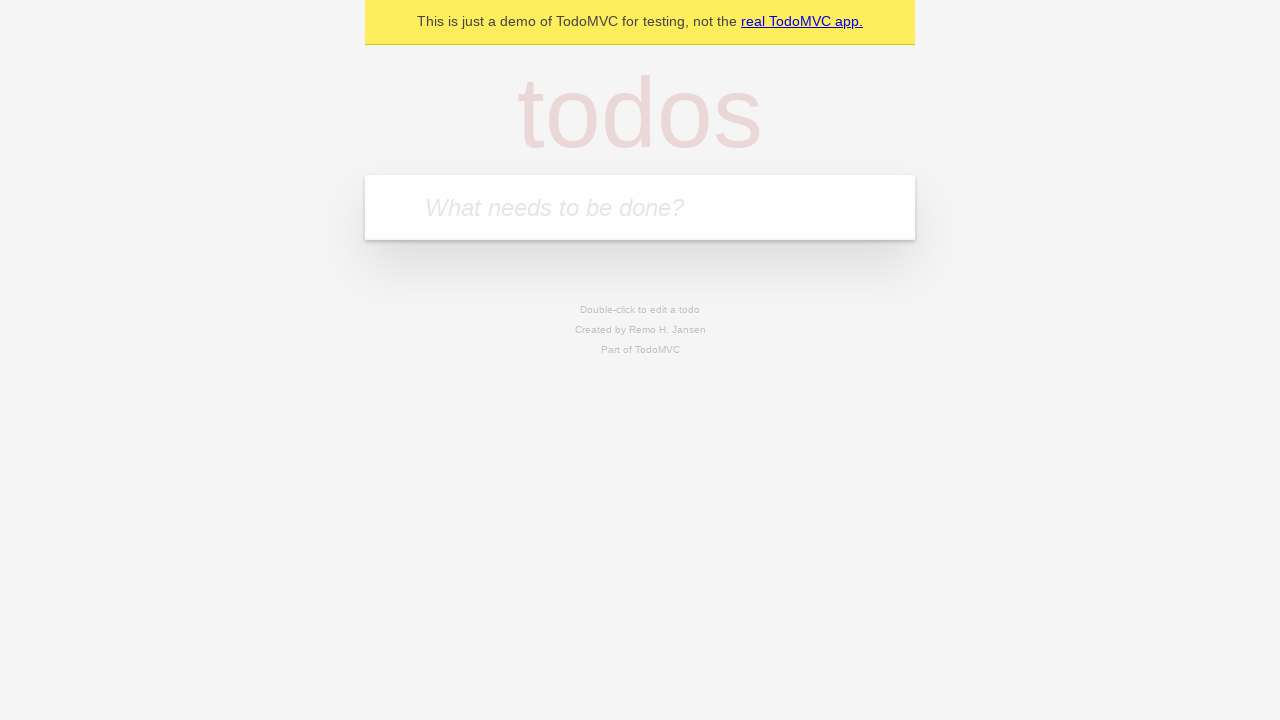

Filled todo input with 'buy some cheese' on internal:attr=[placeholder="What needs to be done?"i]
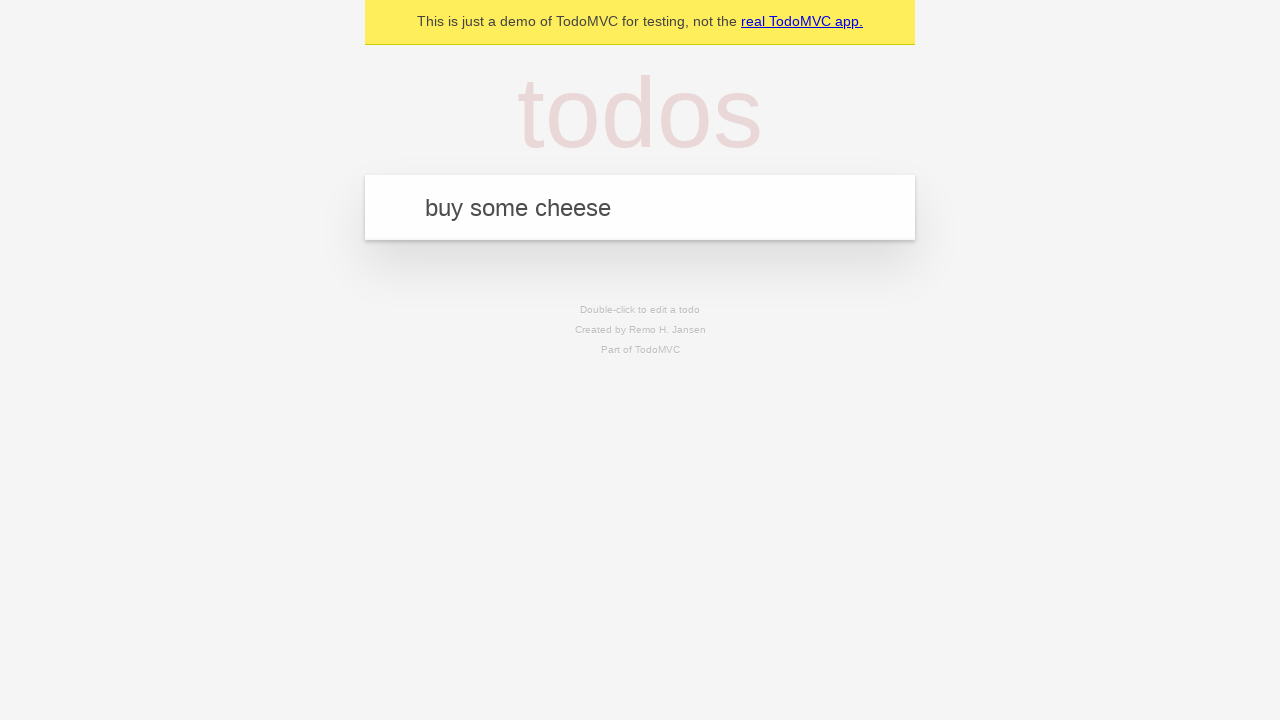

Pressed Enter to add todo 'buy some cheese' on internal:attr=[placeholder="What needs to be done?"i]
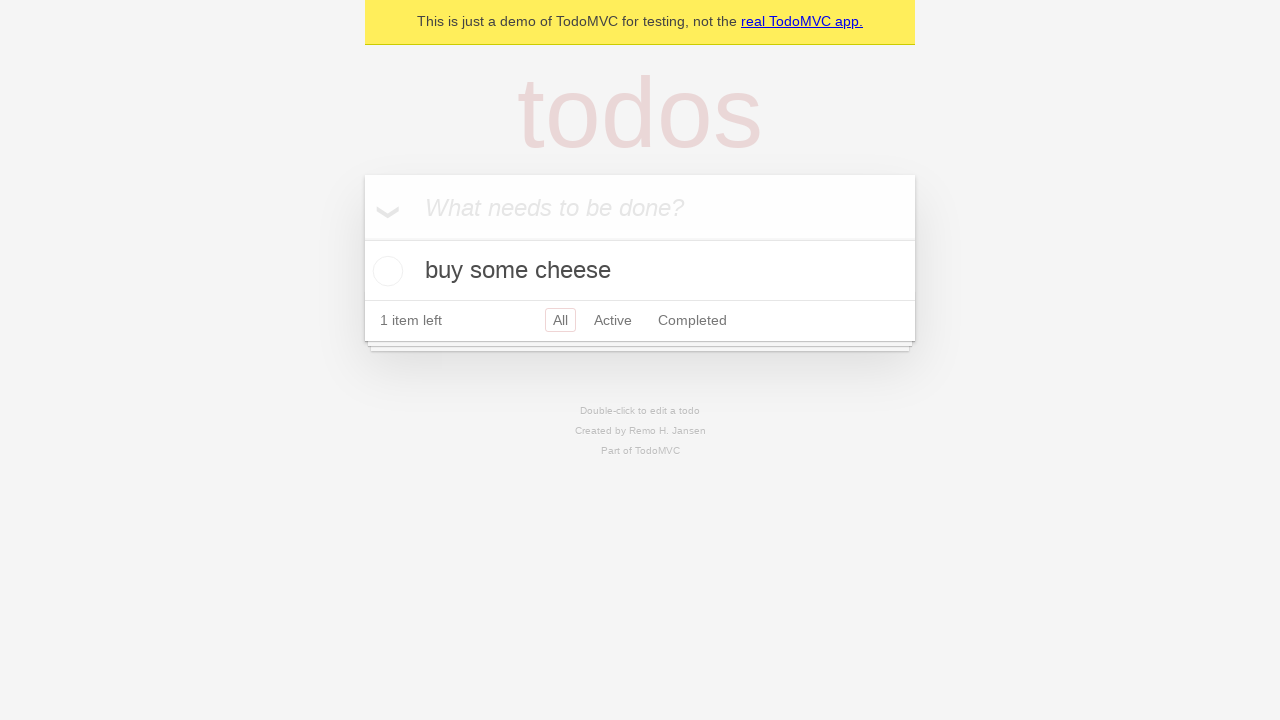

Filled todo input with 'feed the cat' on internal:attr=[placeholder="What needs to be done?"i]
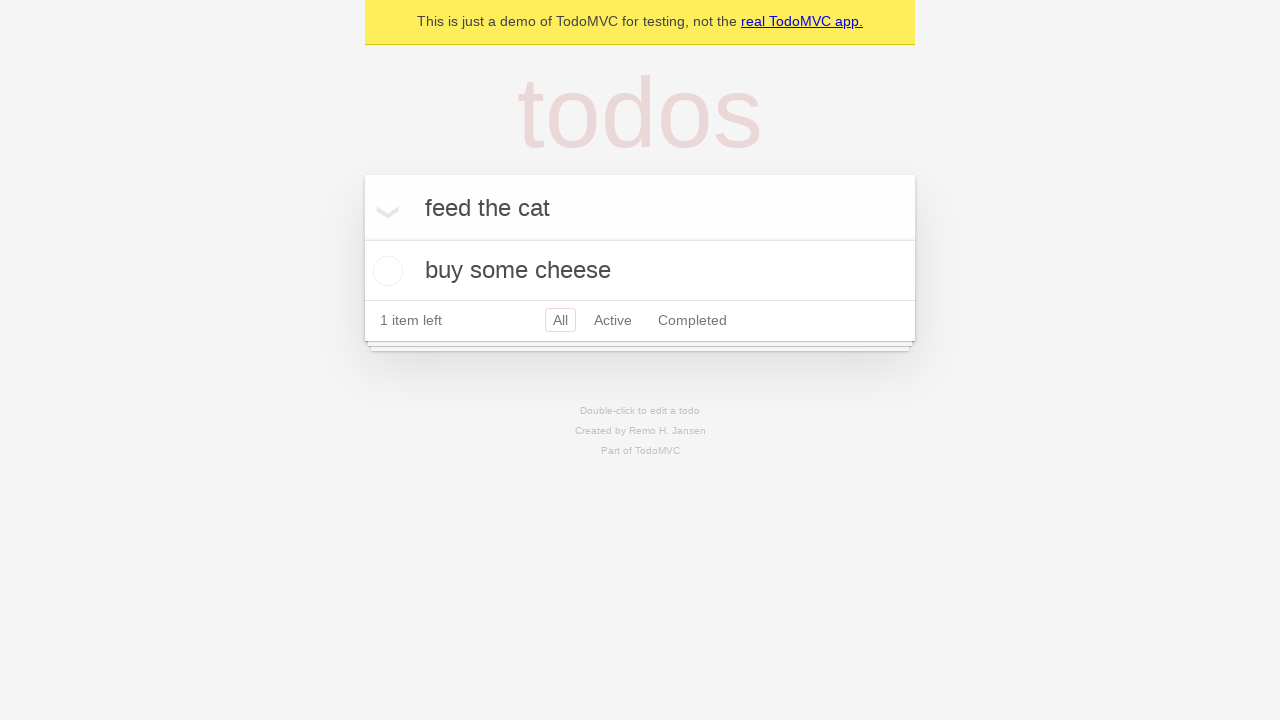

Pressed Enter to add todo 'feed the cat' on internal:attr=[placeholder="What needs to be done?"i]
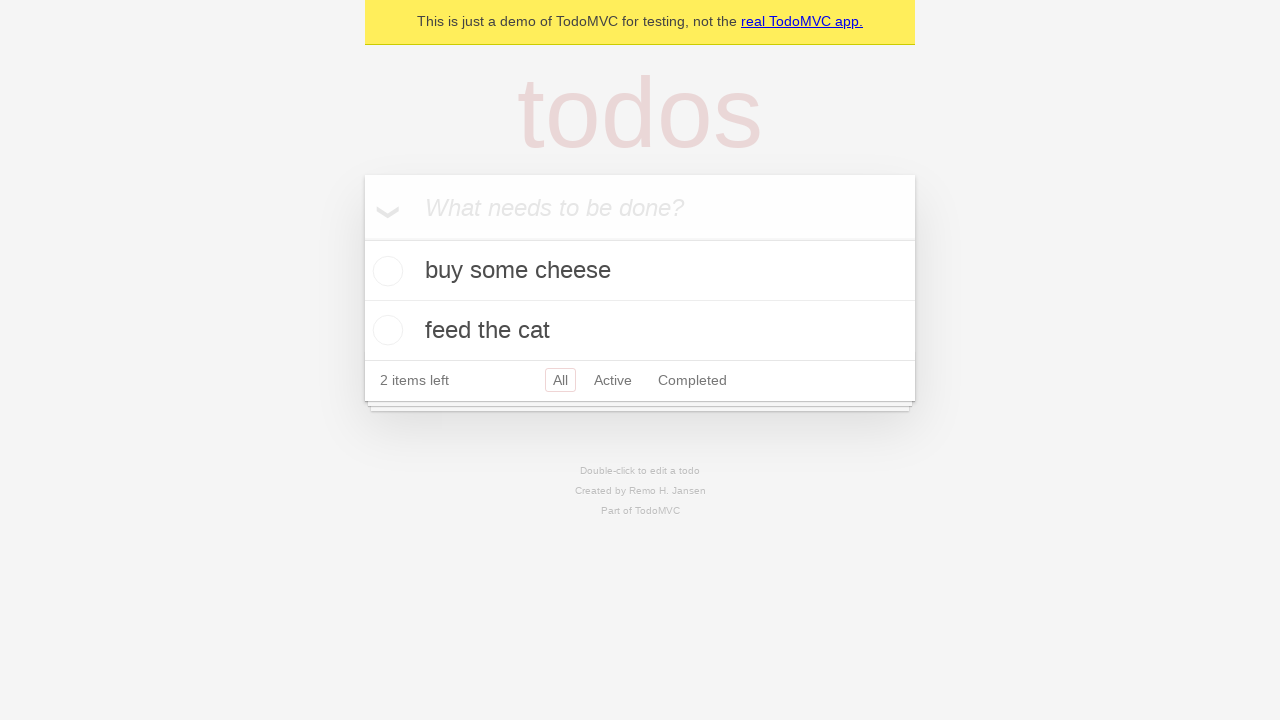

Filled todo input with 'book a doctors appointment' on internal:attr=[placeholder="What needs to be done?"i]
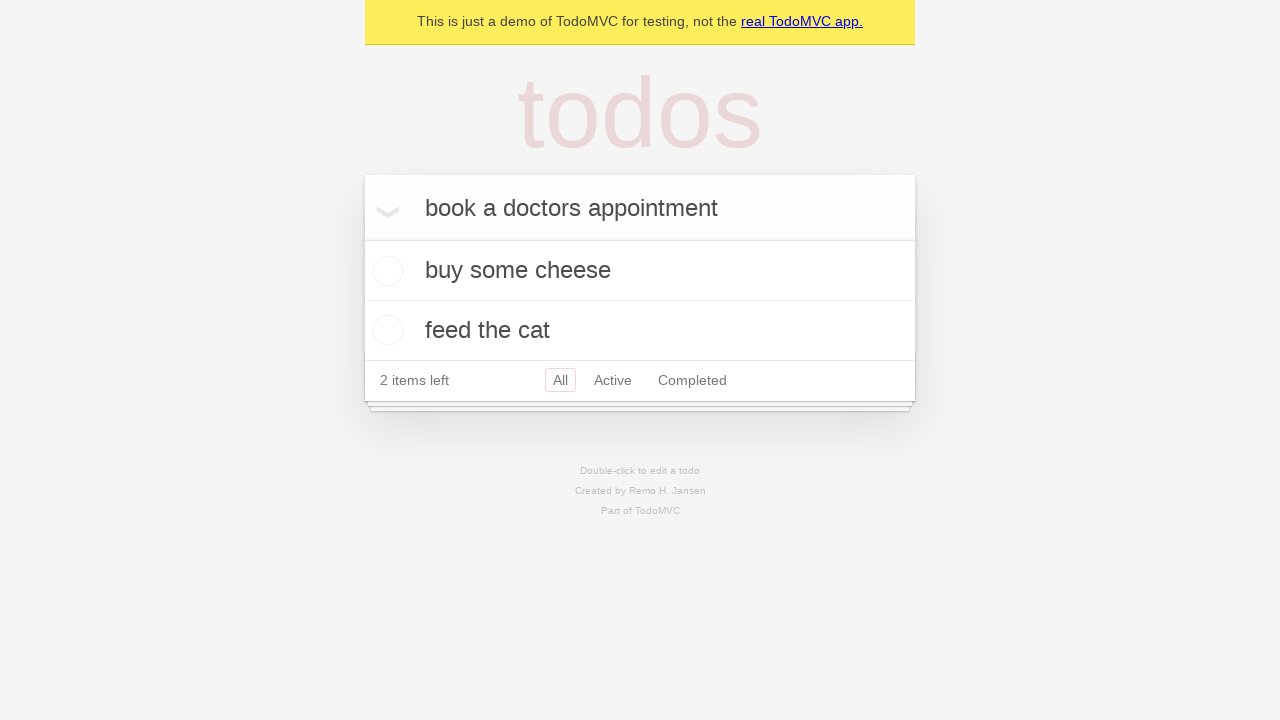

Pressed Enter to add todo 'book a doctors appointment' on internal:attr=[placeholder="What needs to be done?"i]
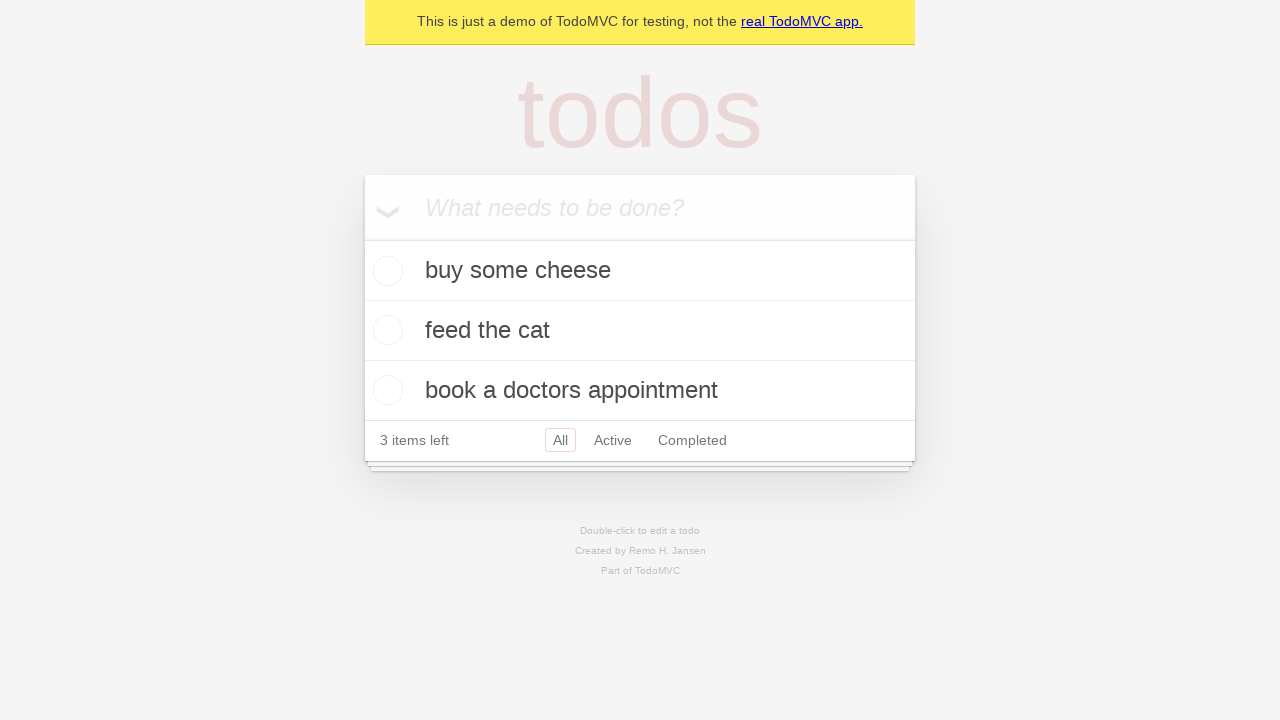

Checked the second todo item as completed at (385, 330) on internal:testid=[data-testid="todo-item"s] >> nth=1 >> internal:role=checkbox
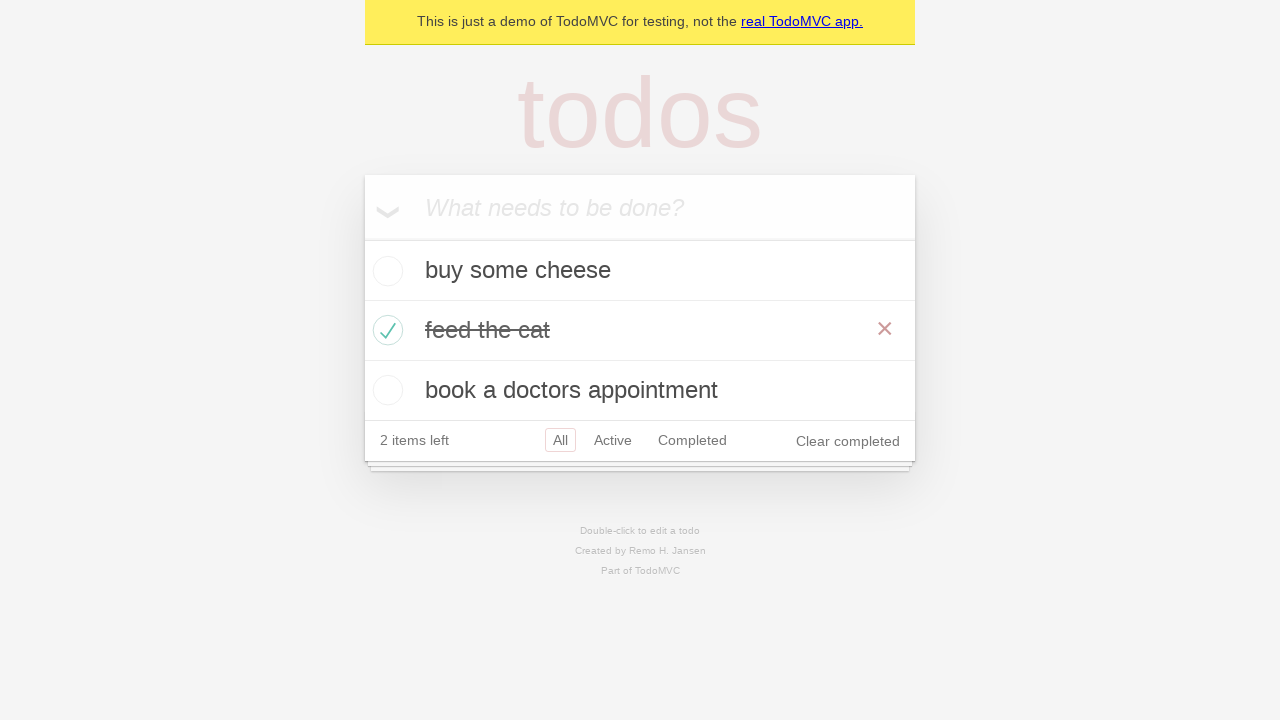

Clicked 'Clear completed' button to remove completed items at (848, 441) on internal:role=button[name="Clear completed"i]
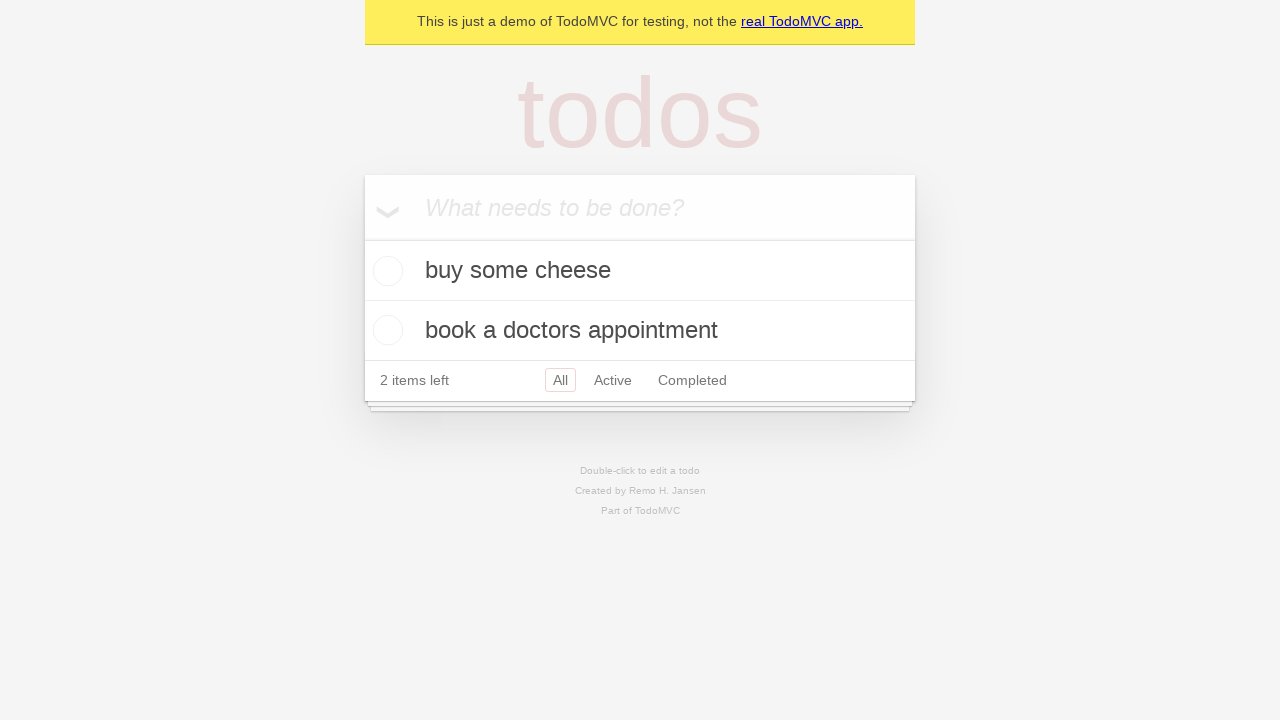

Verified that only 2 todo items remain after clearing completed items
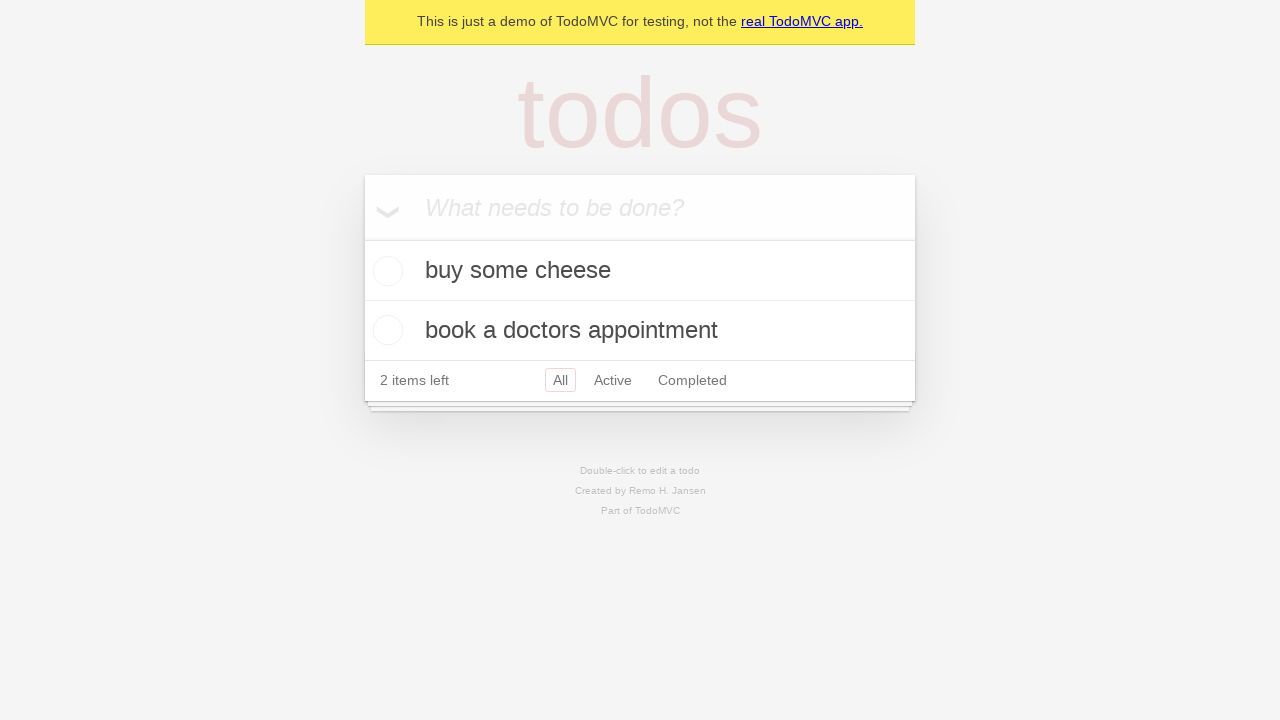

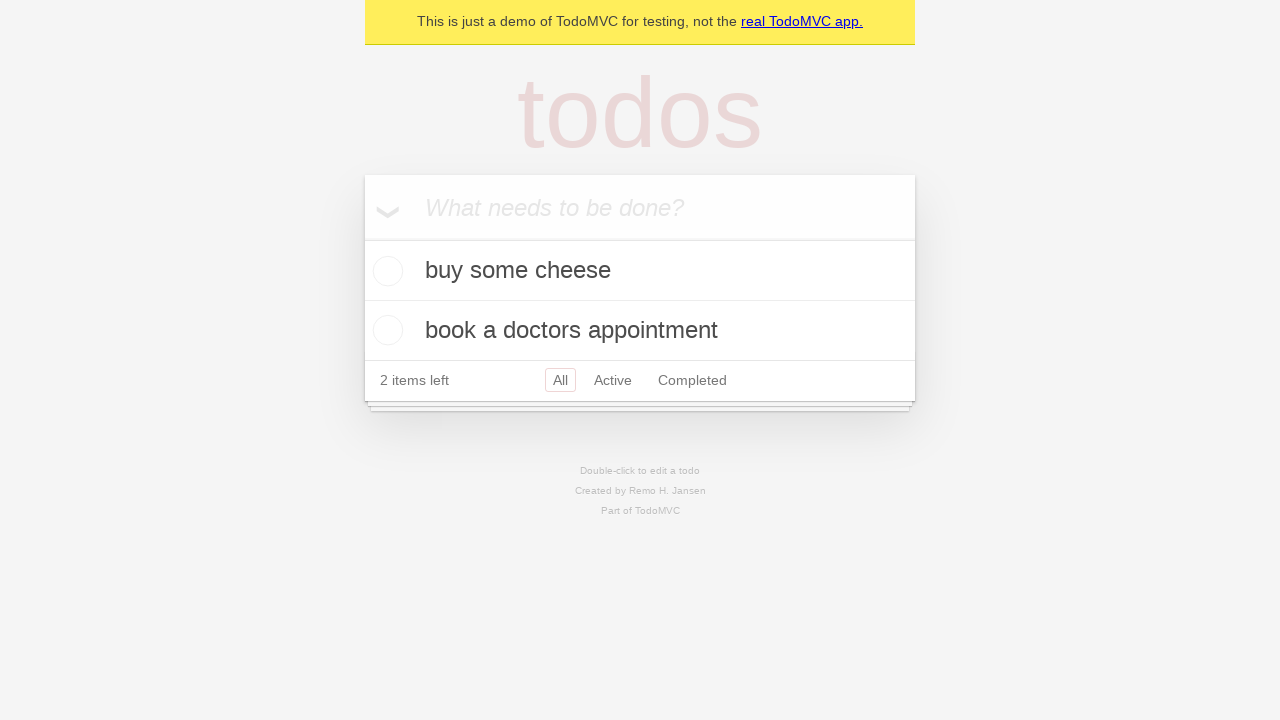